Waits for a price to reach $100, then clicks book button, solves a mathematical problem, and submits the answer

Starting URL: http://suninjuly.github.io/explicit_wait2.html

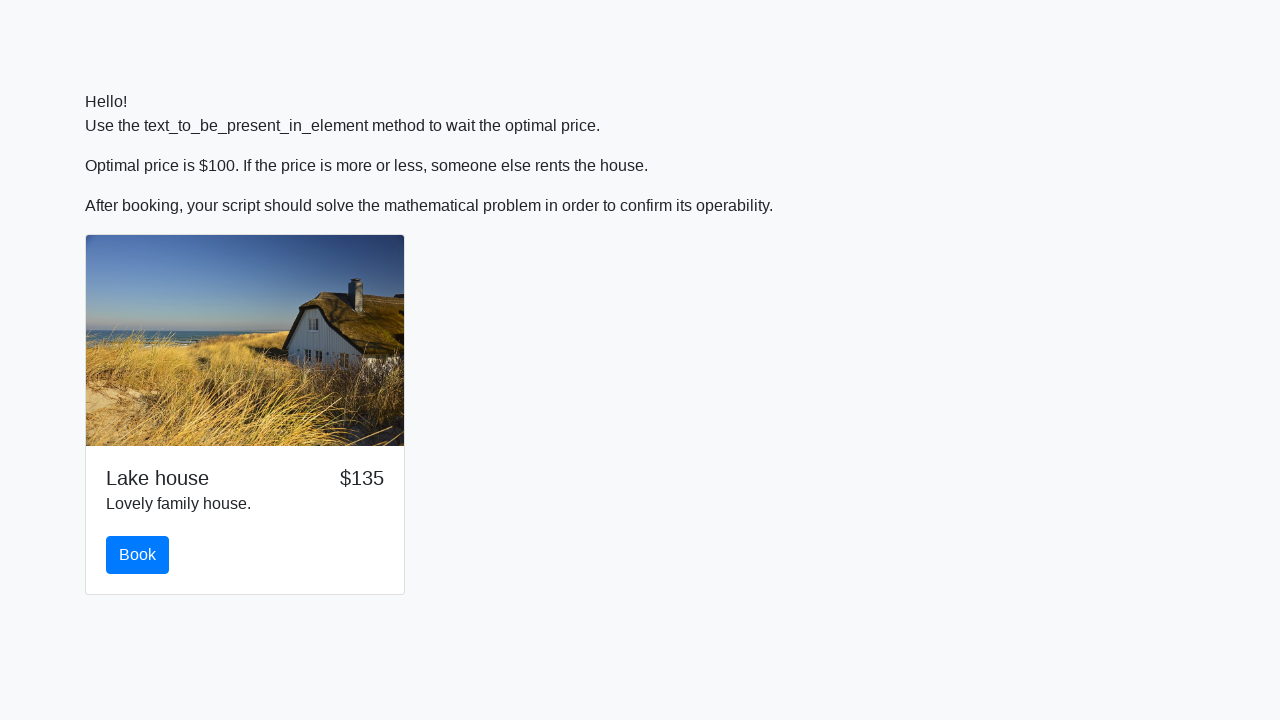

Waited for price to reach $100
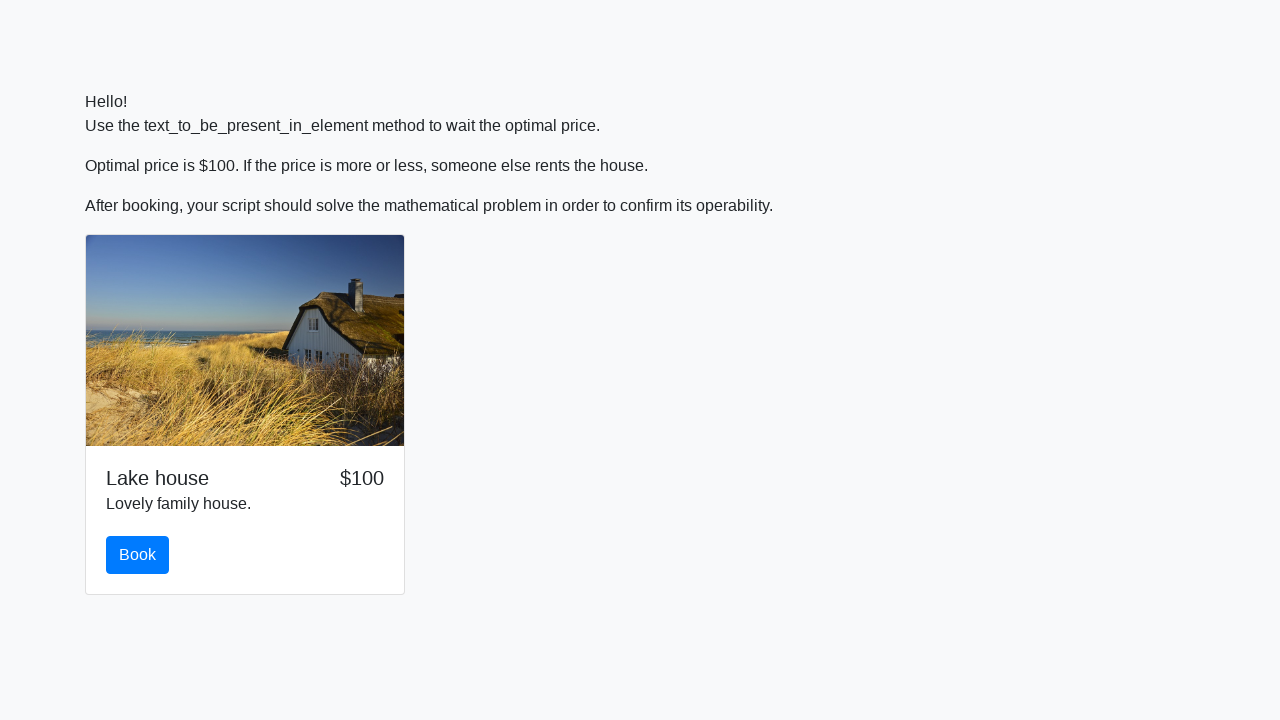

Clicked book button at (138, 555) on #book
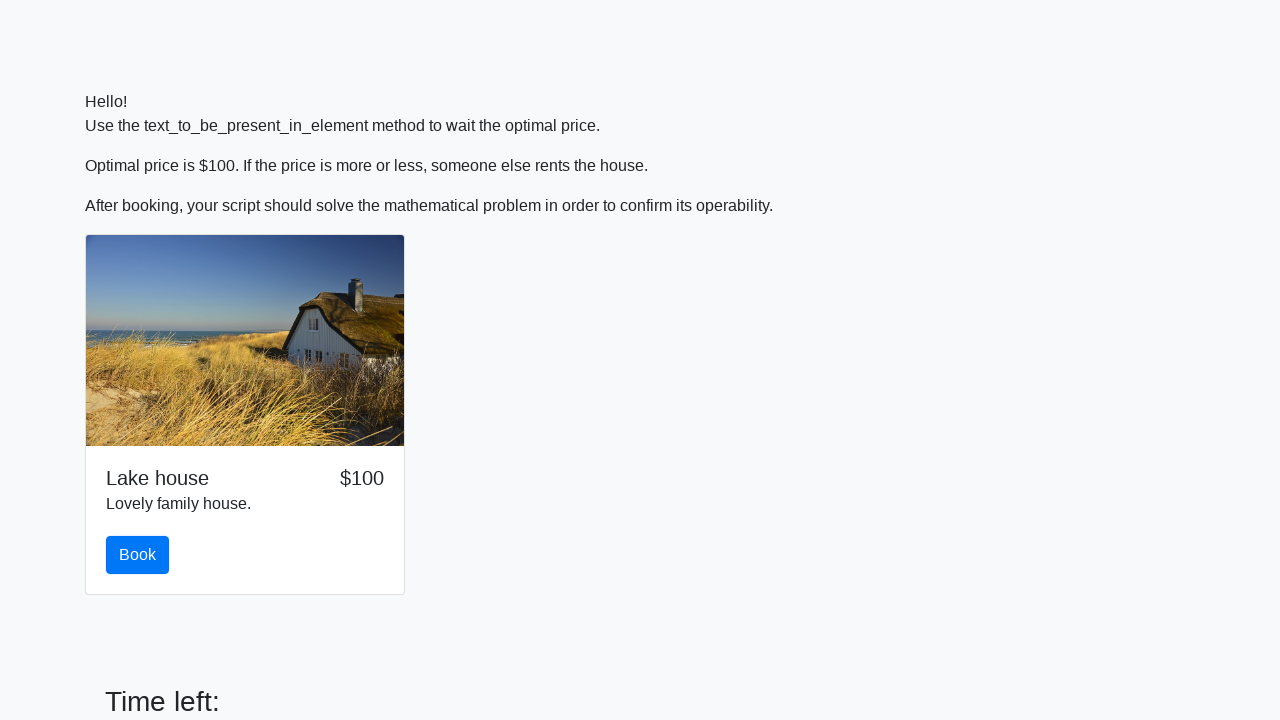

Retrieved input value for calculation
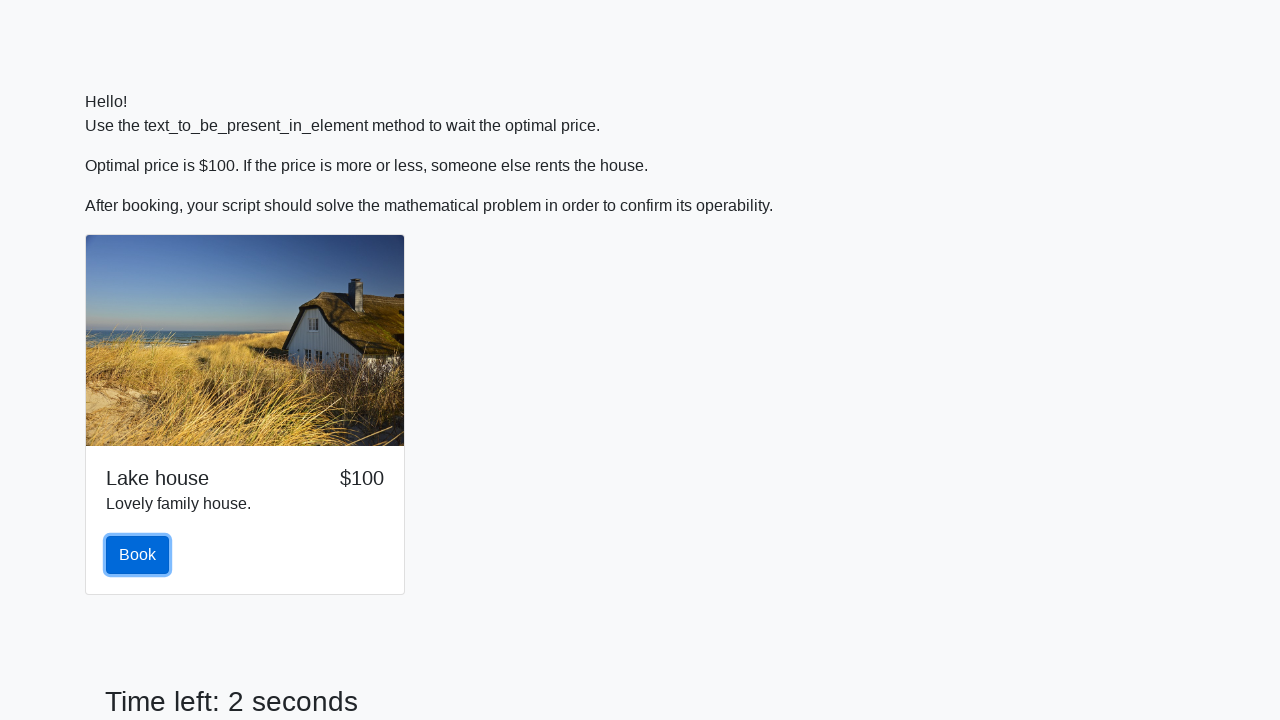

Calculated mathematical answer: 0.39398443866540417
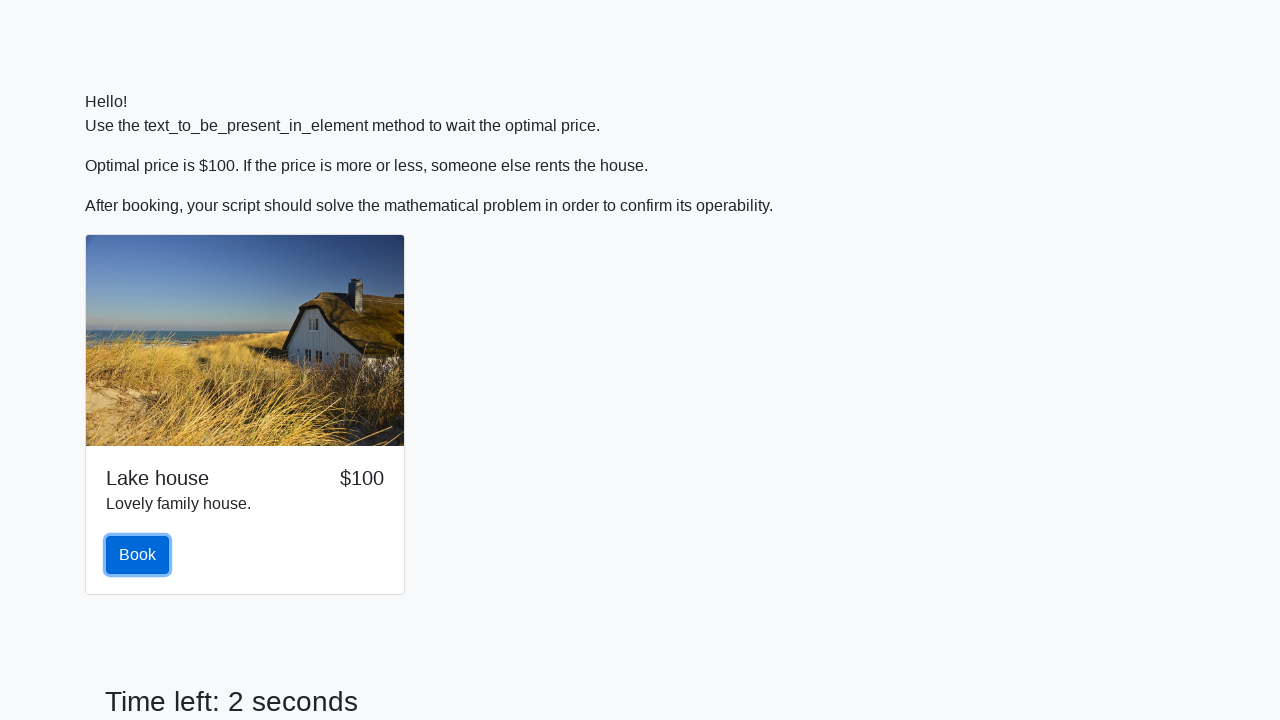

Filled answer field with calculated value on #answer
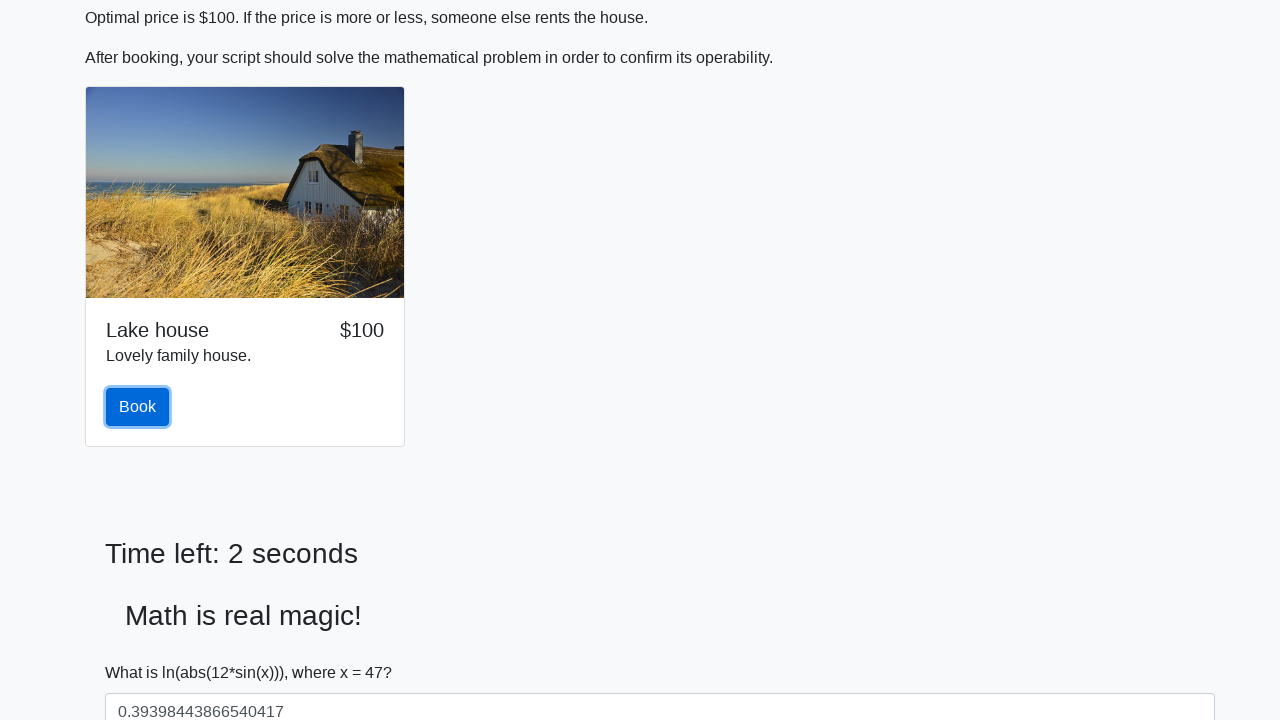

Clicked solve button to submit answer at (143, 651) on #solve
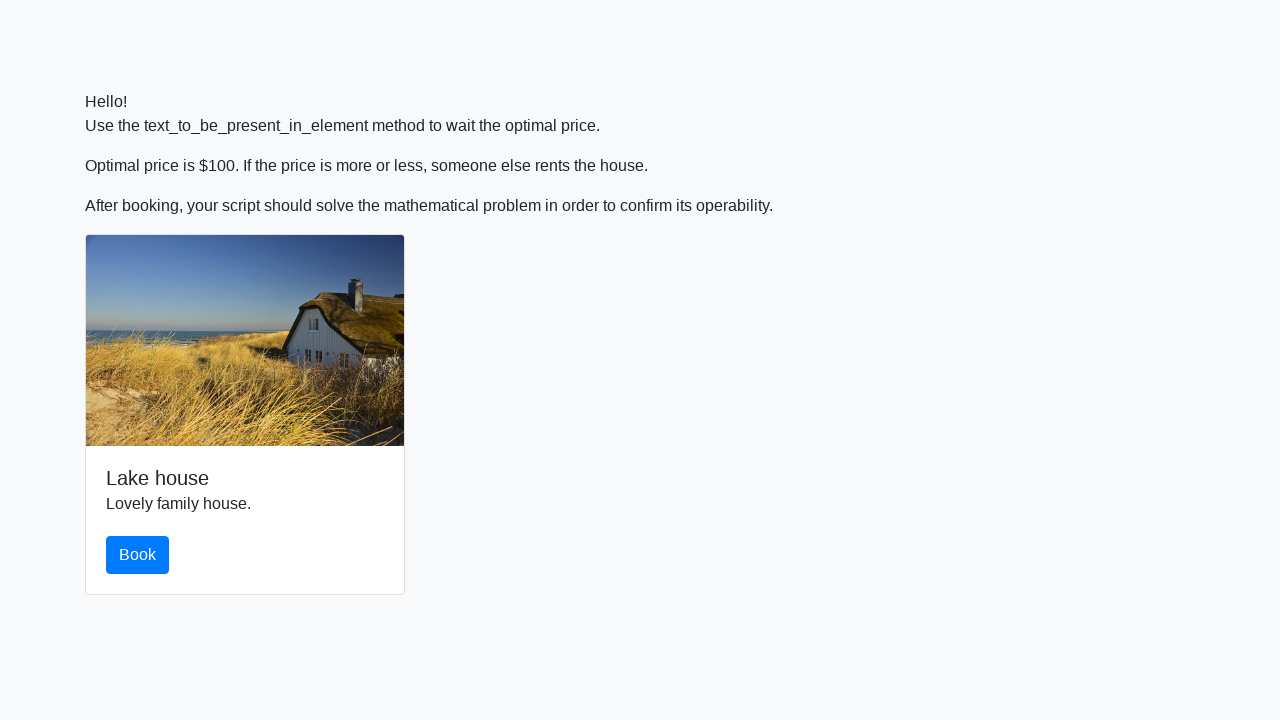

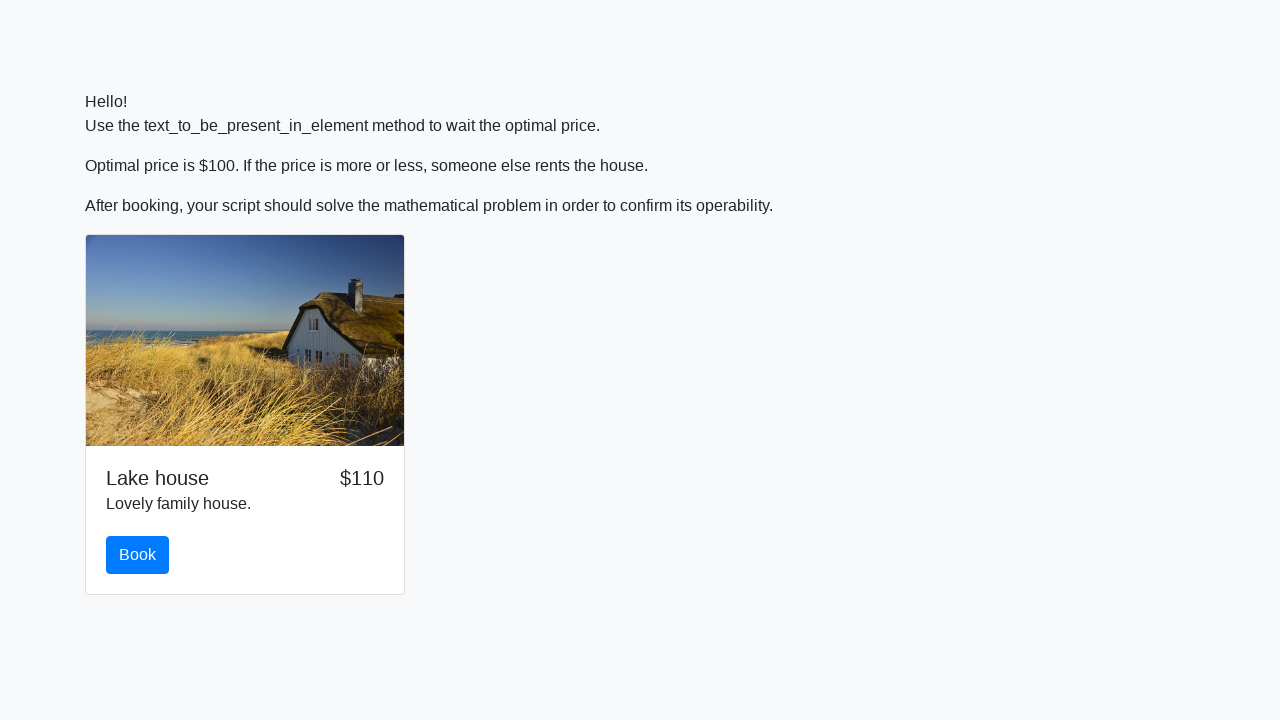